Tests the text comparison functionality by entering text in the first input field, copying it to the second field using keyboard shortcuts, and clicking the compare button

Starting URL: https://text-compare.com/

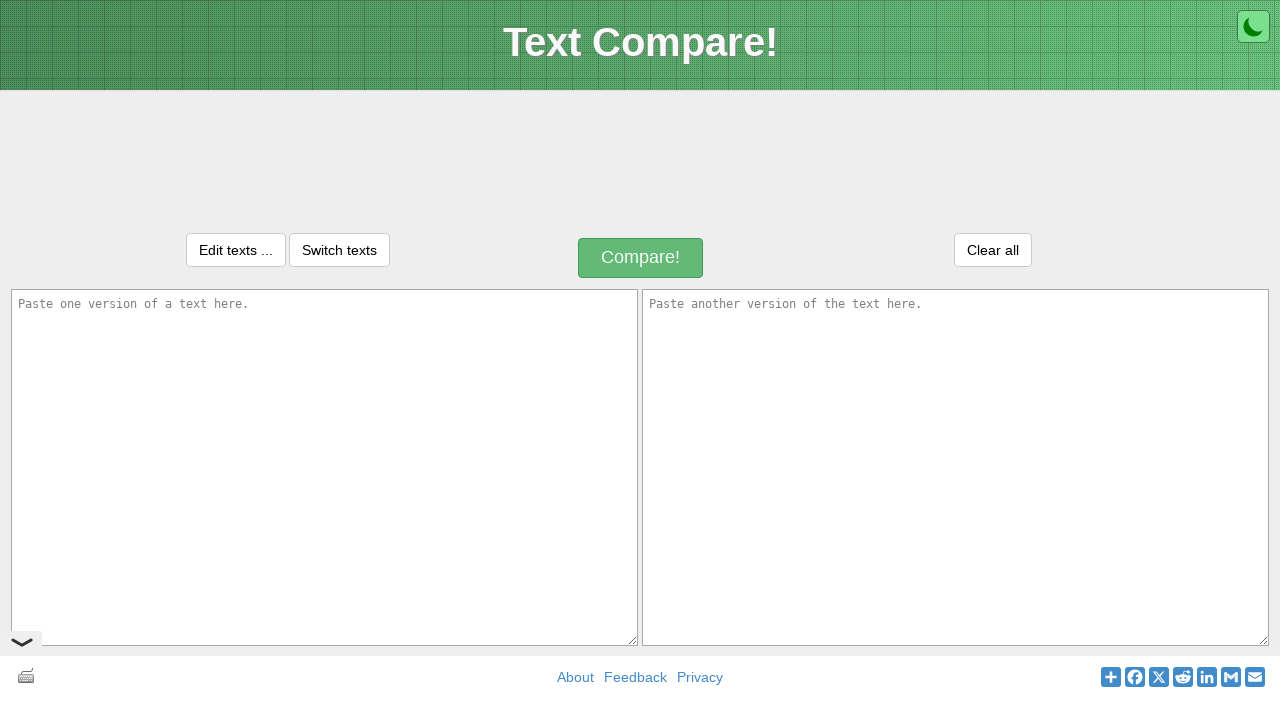

Entered text 'this is my second code' in the first input field on textarea#inputText1
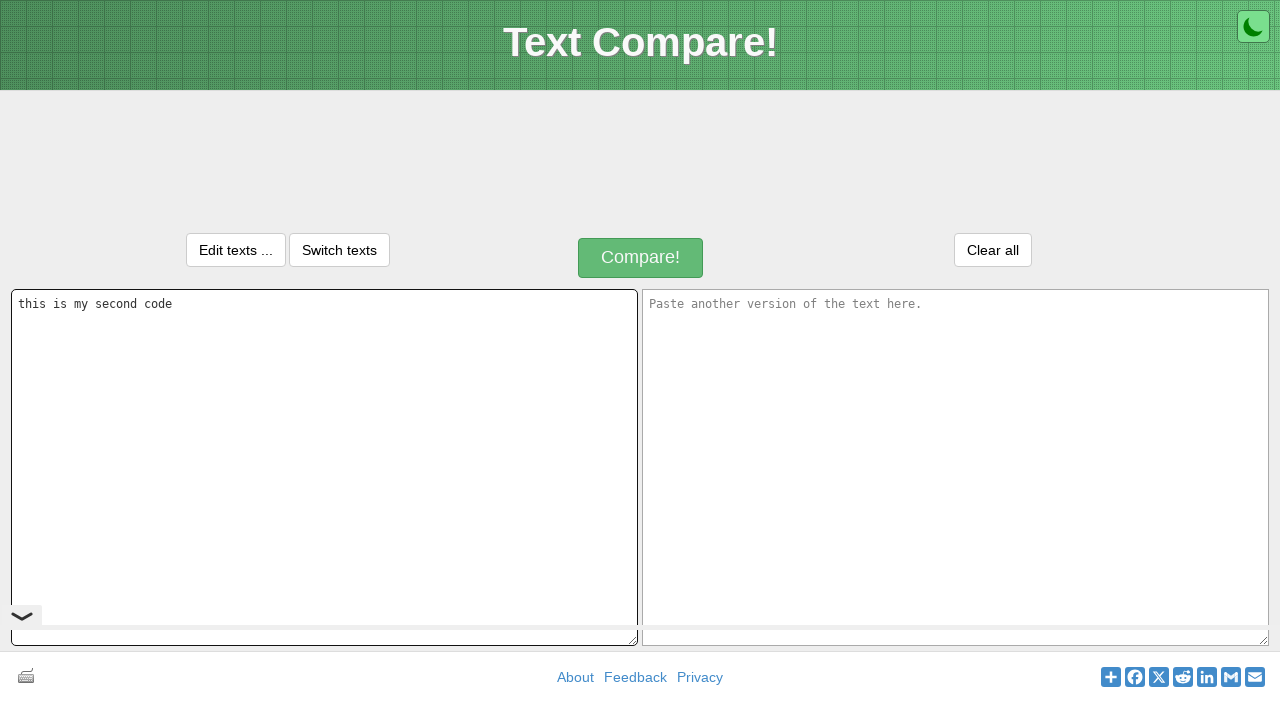

Selected all text in the first input field using Ctrl+A
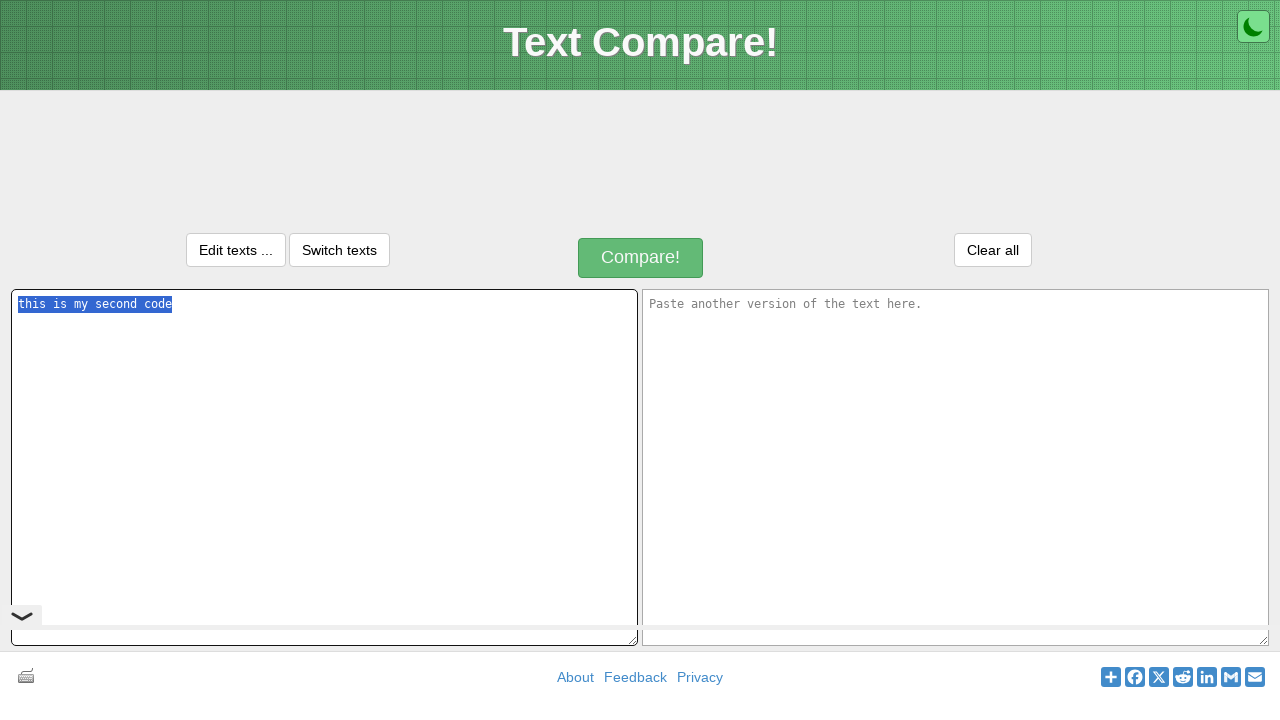

Copied selected text using Ctrl+C
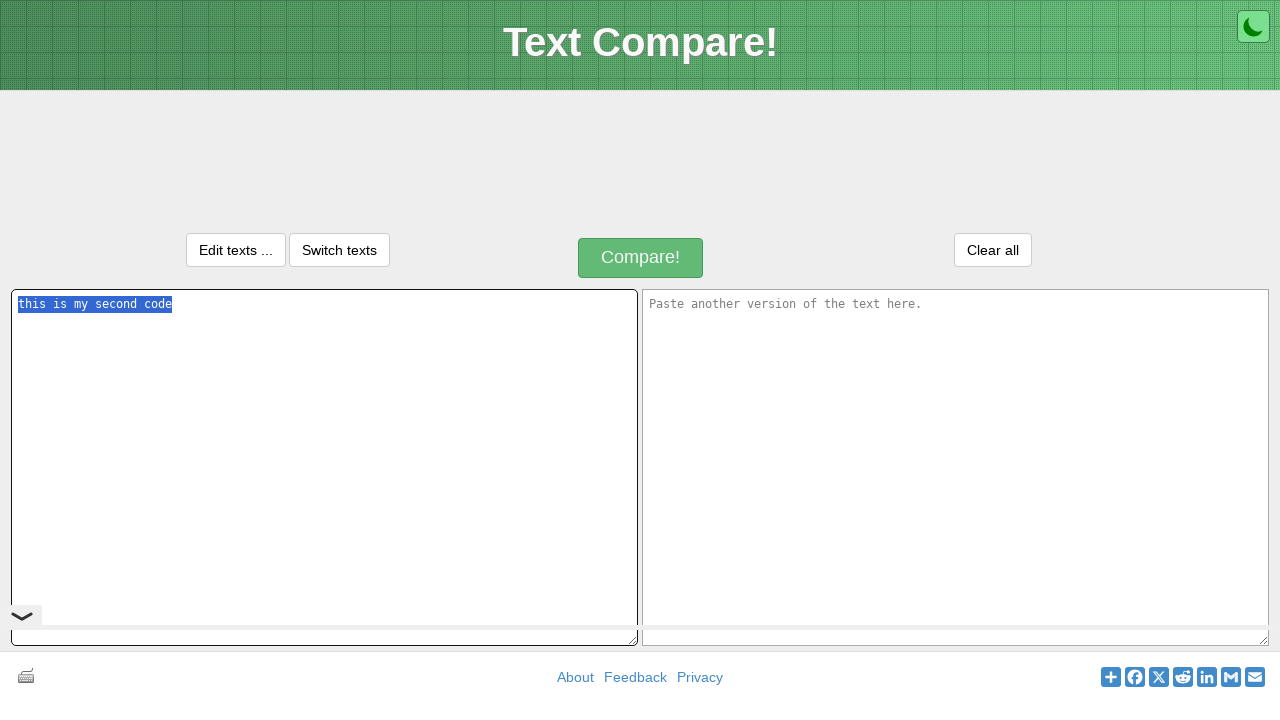

Moved to the second input field using Tab key
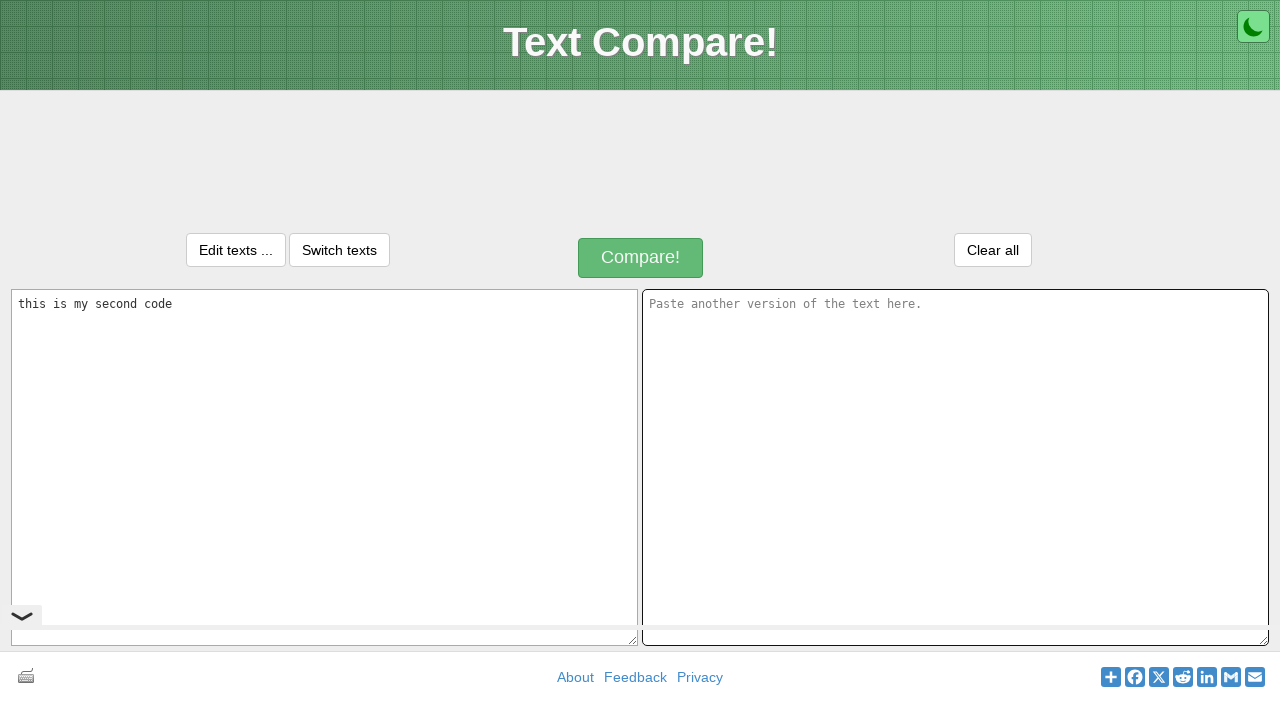

Pasted copied text into the second input field using Ctrl+V
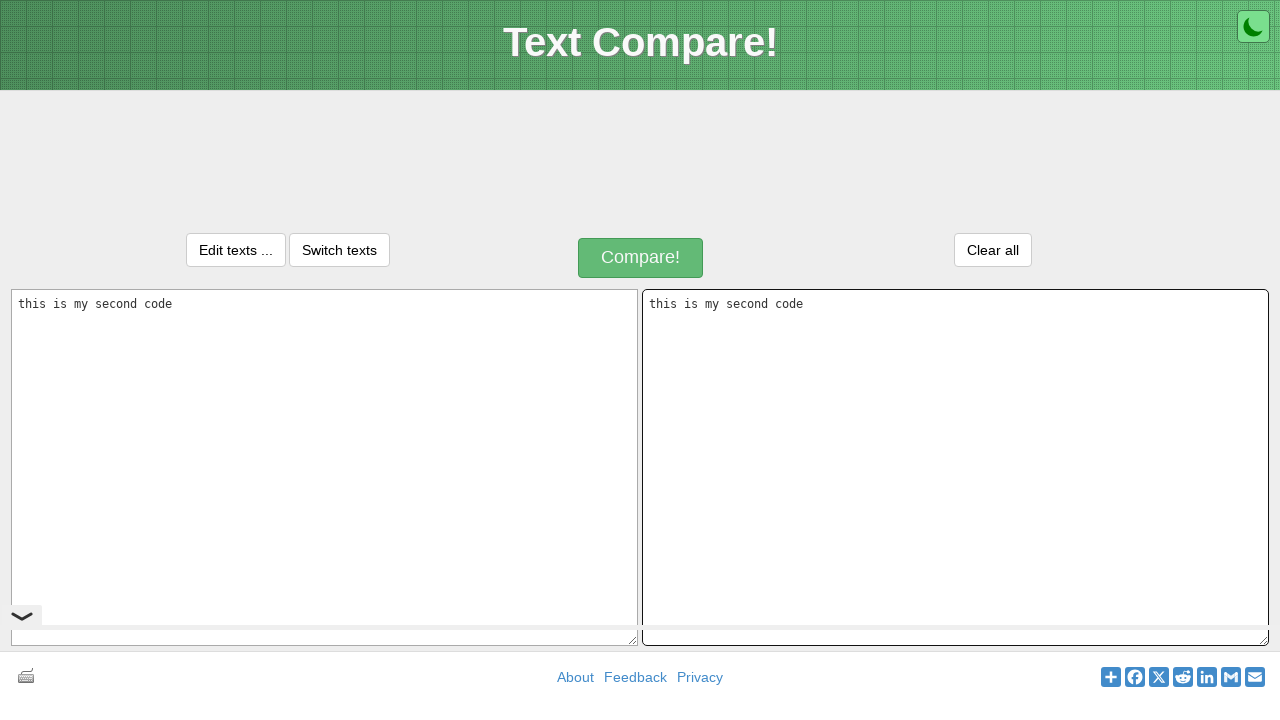

Clicked the compare button at (641, 258) on div.compareButtonText
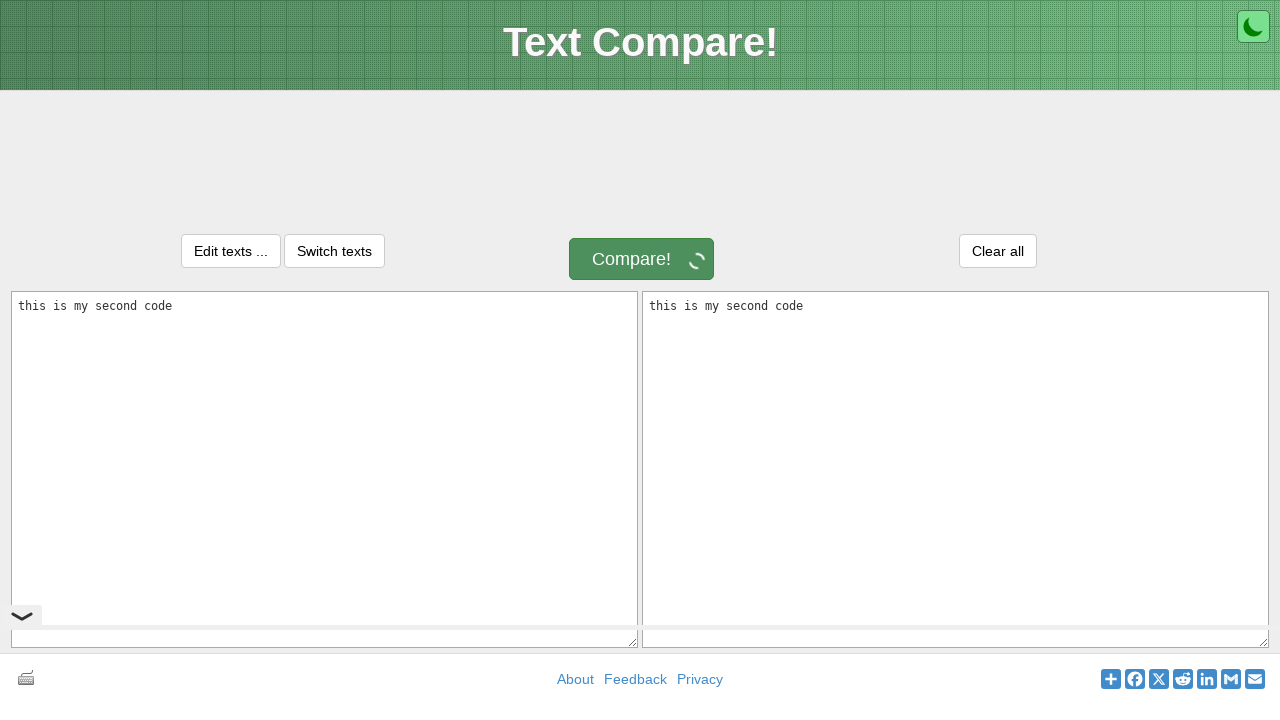

Clicked on the message for user element at (640, 259) on span.messageForUser
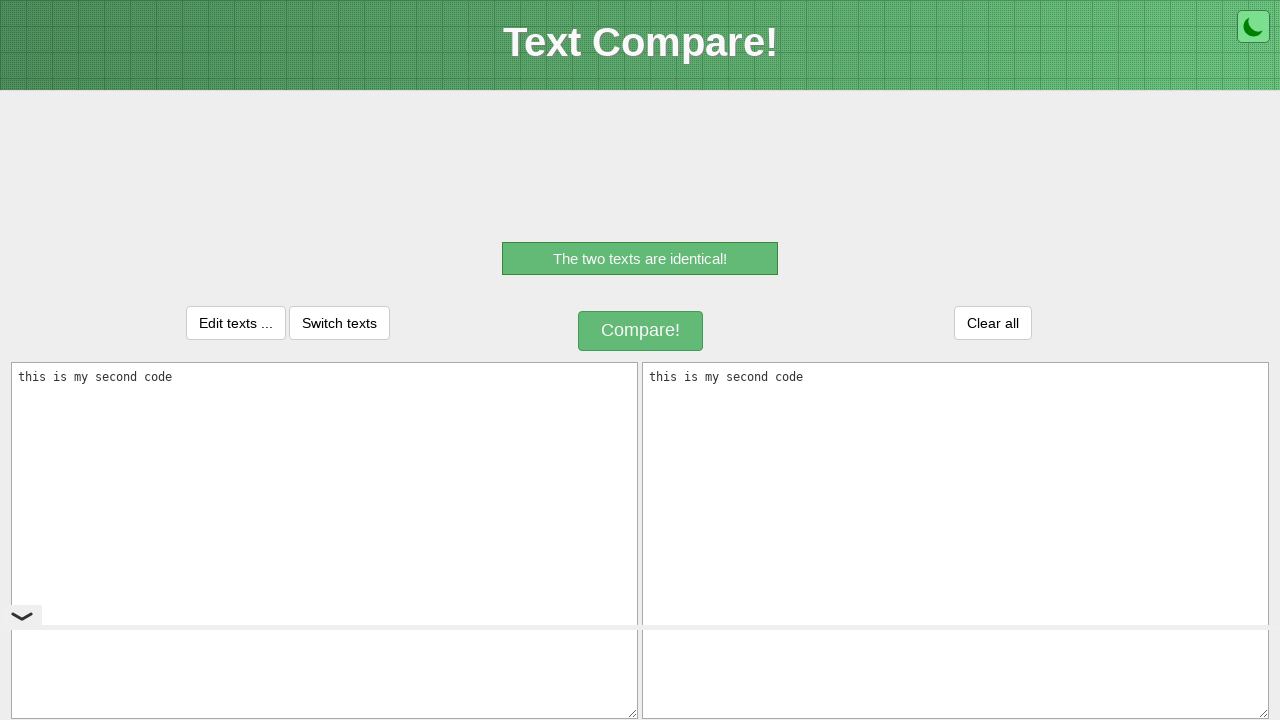

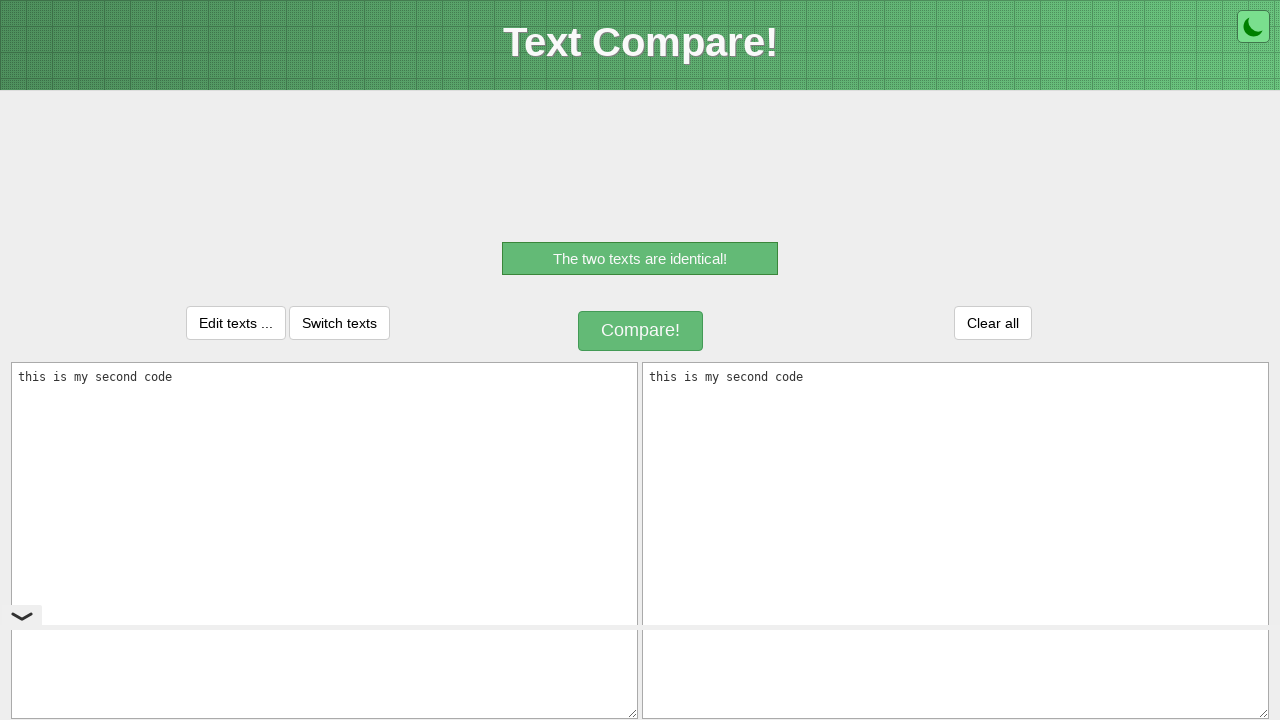